Tests clicking the Left button in the button group

Starting URL: https://formy-project.herokuapp.com/buttons

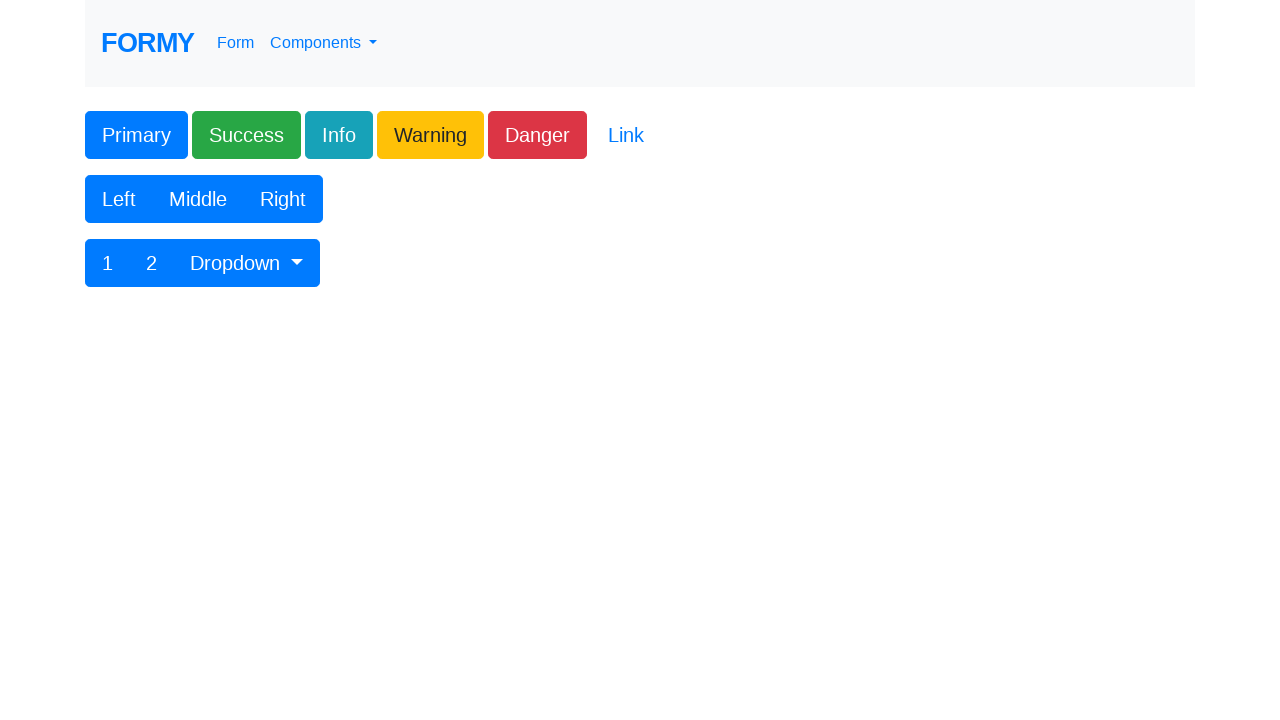

Navigated to buttons page
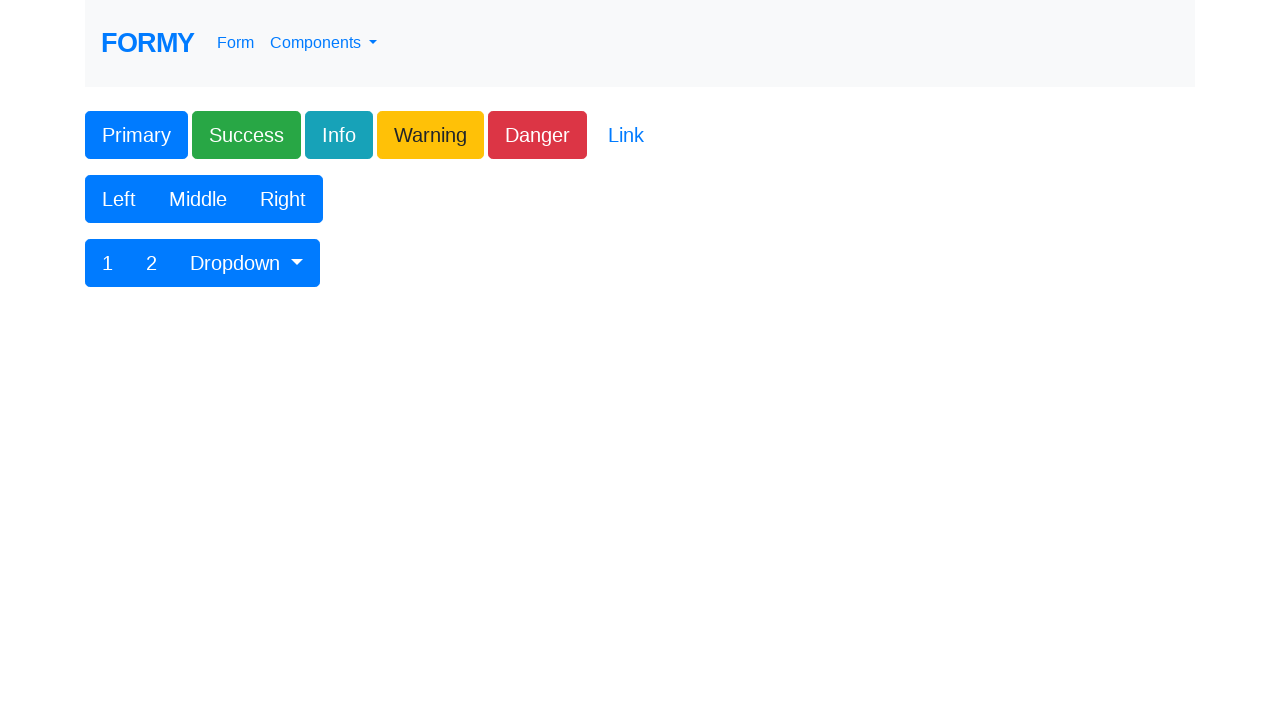

Clicked the Left button in the button group at (119, 199) on xpath=//div//button[contains(text(), 'Left')]
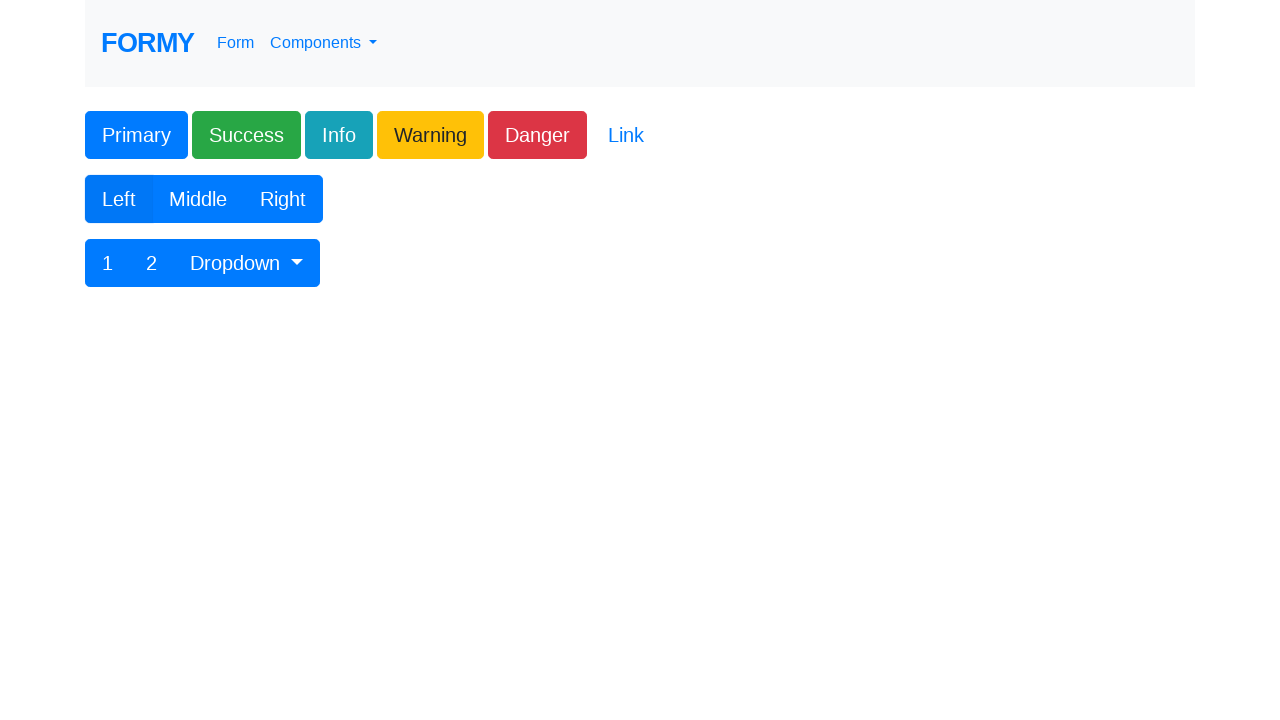

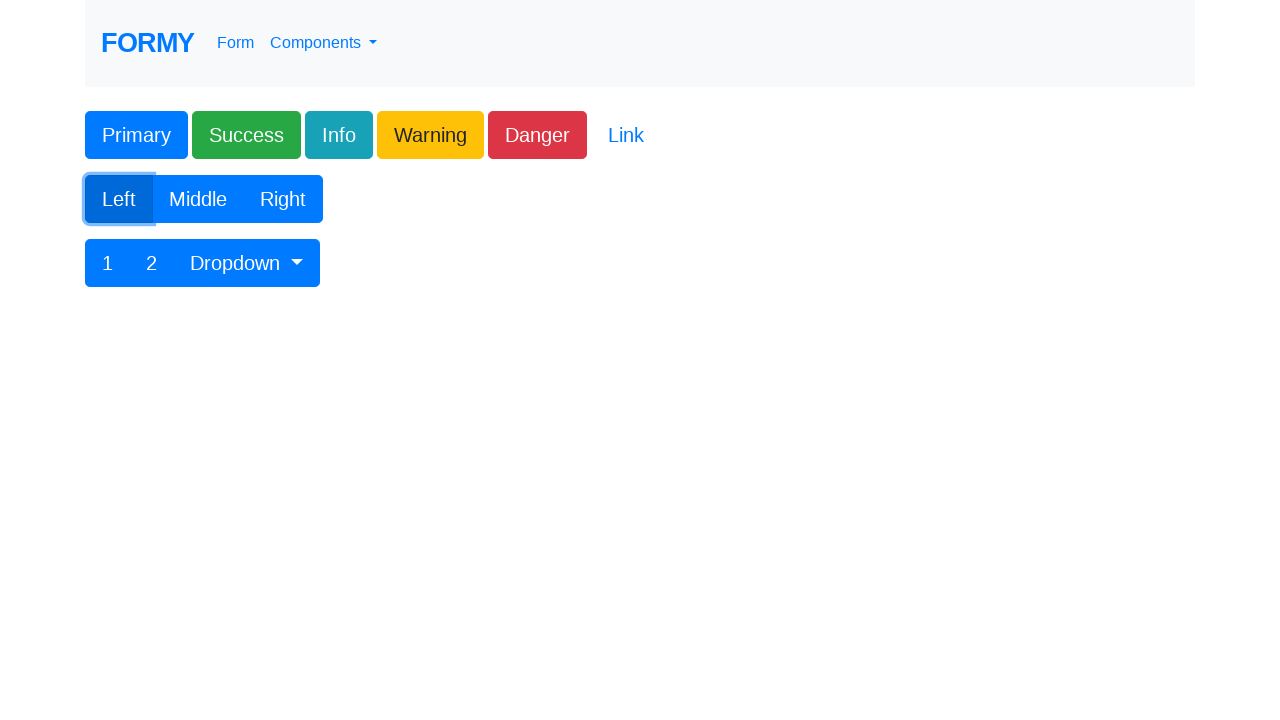